Tests the Clear Completed button by adding multiple todos, marking some as complete, and clicking the Clear Completed button to remove checked items.

Starting URL: https://todomvc.com/examples/react/dist/

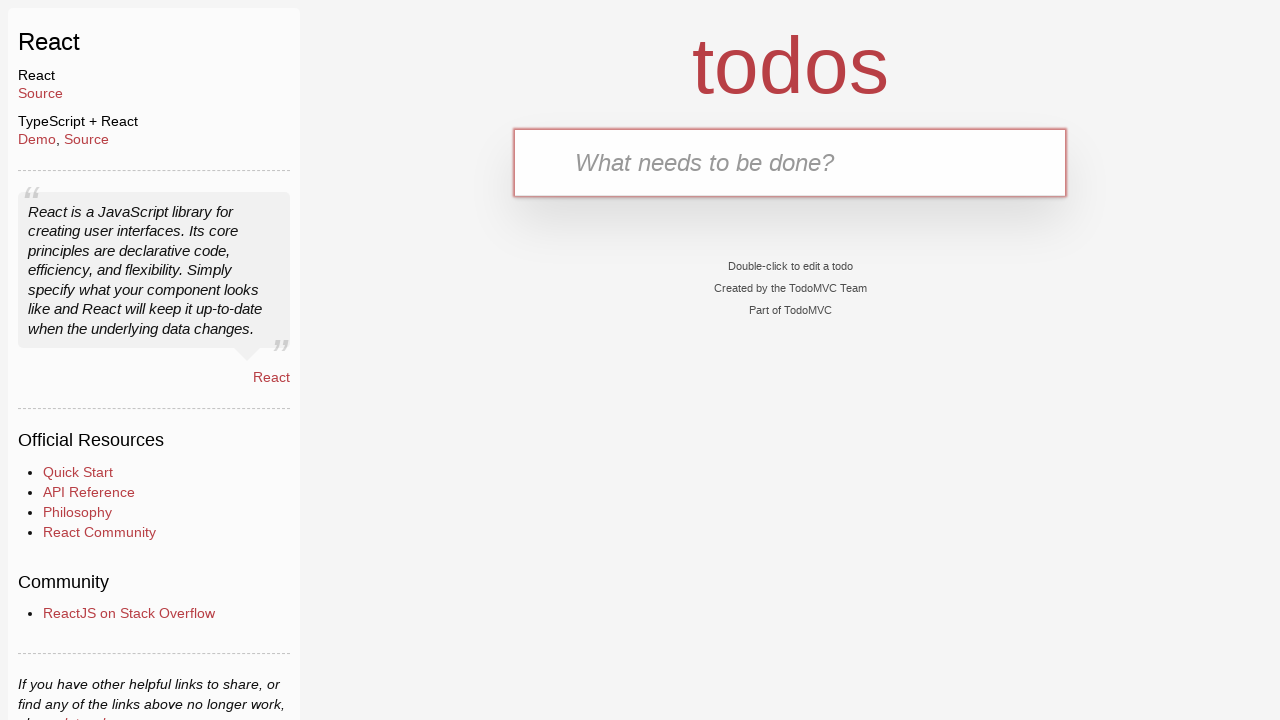

Filled todo input with 'have lunch' on internal:testid=[data-testid="text-input"s]
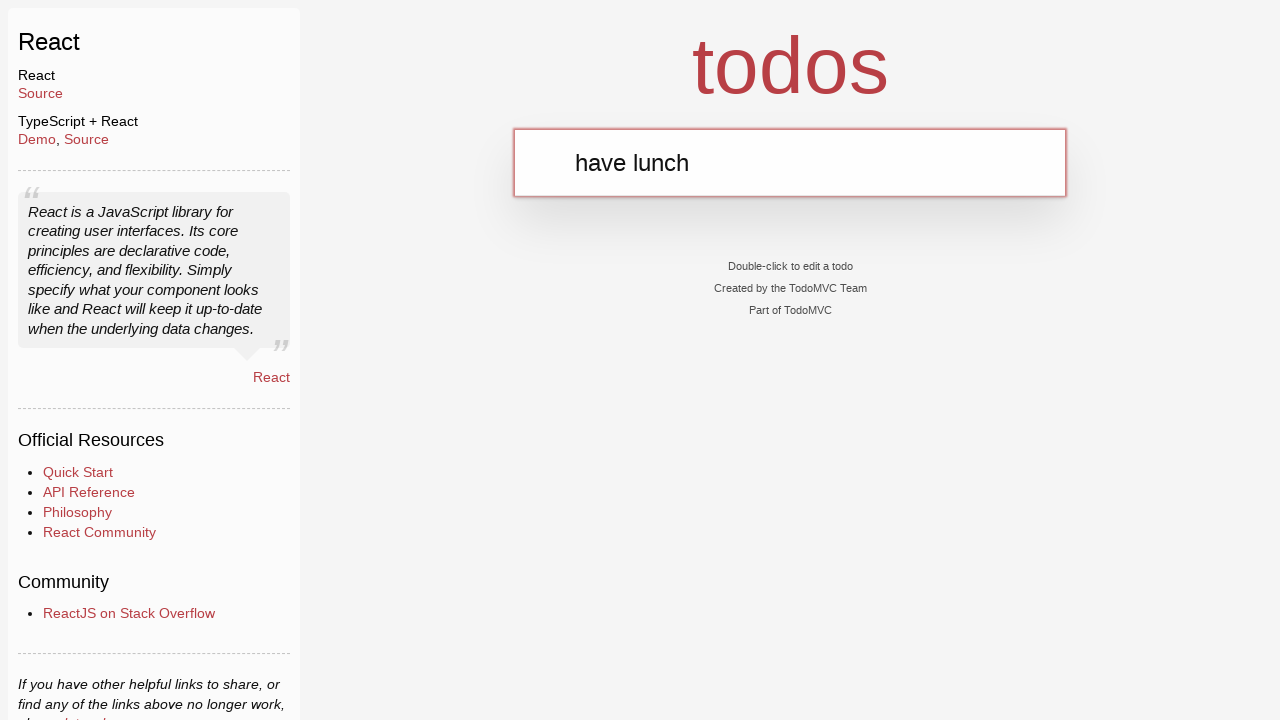

Pressed Enter to add todo 'have lunch'
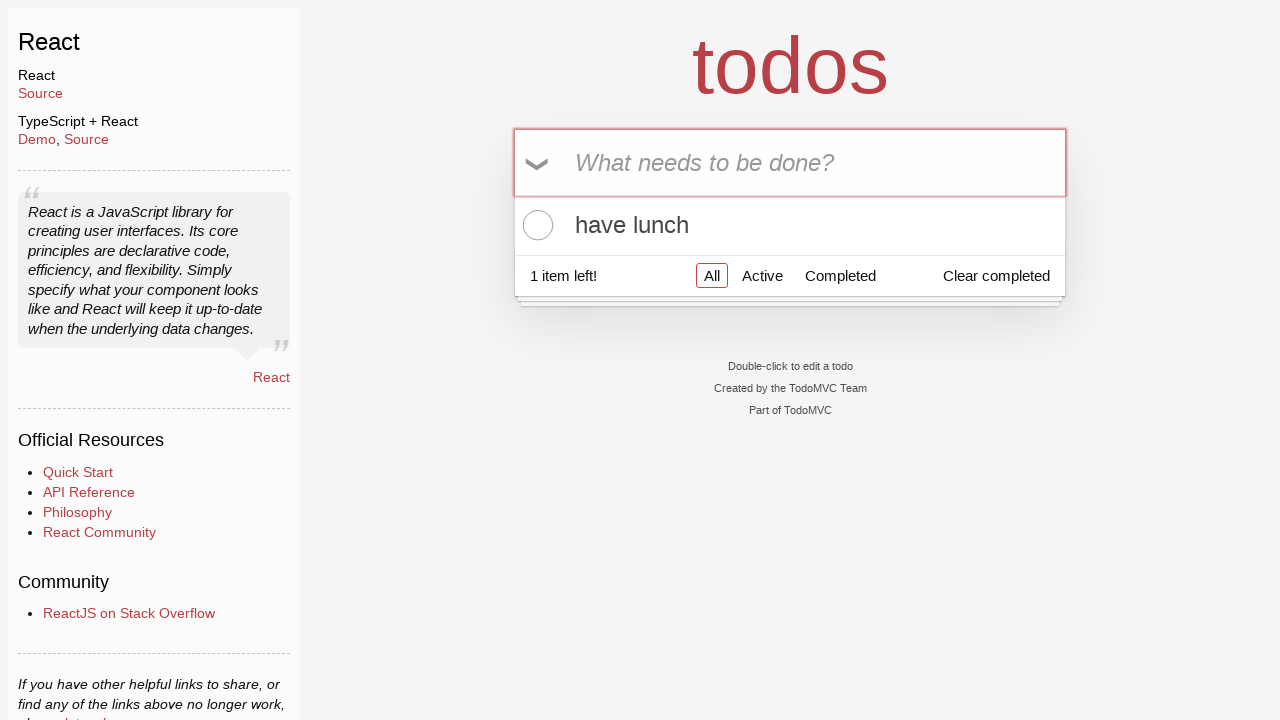

Marked todo 'have lunch' as complete at (535, 225) on div >> internal:has-text="have lunch"i >> internal:testid=[data-testid="todo-ite
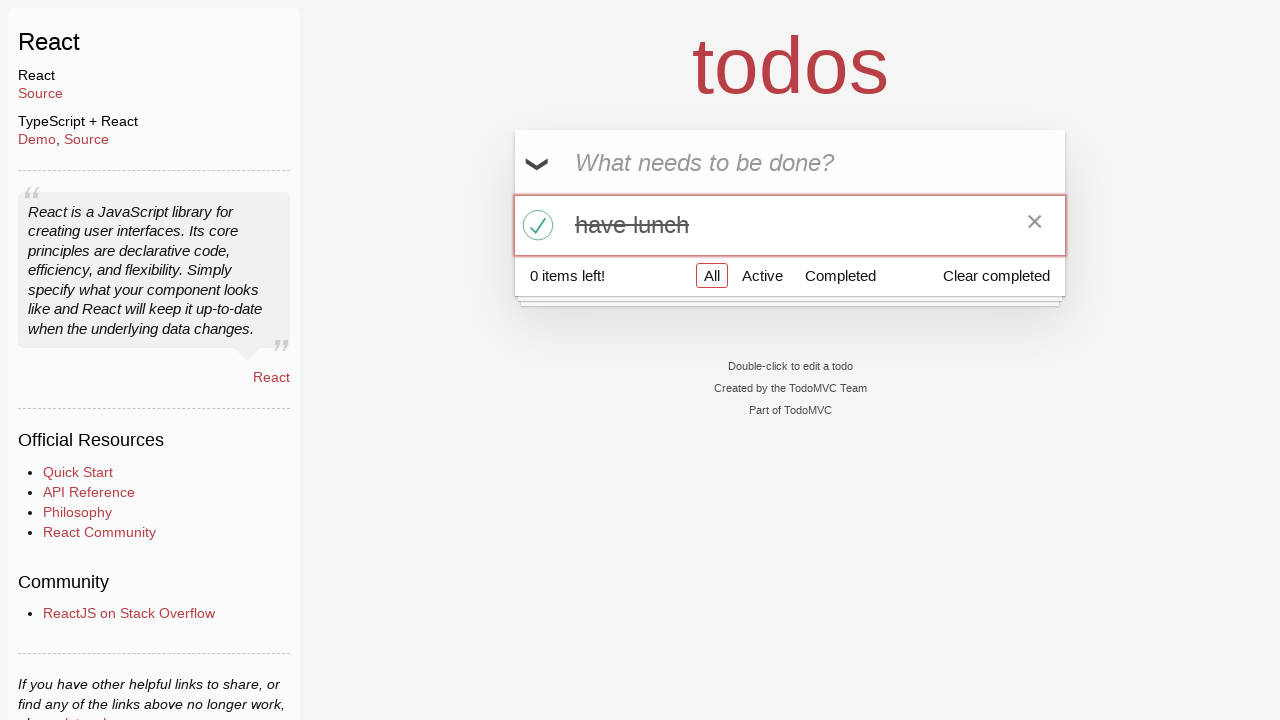

Filled todo input with 'do playwright tasks' on internal:testid=[data-testid="text-input"s]
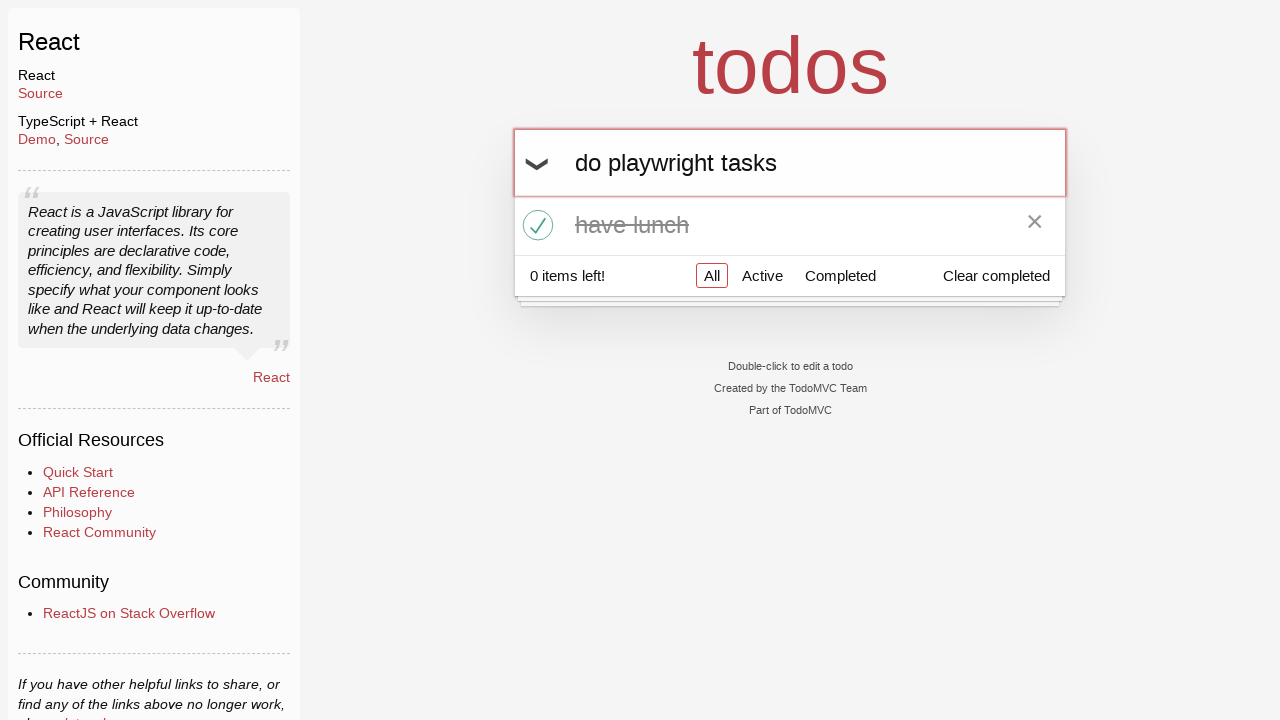

Pressed Enter to add todo 'do playwright tasks'
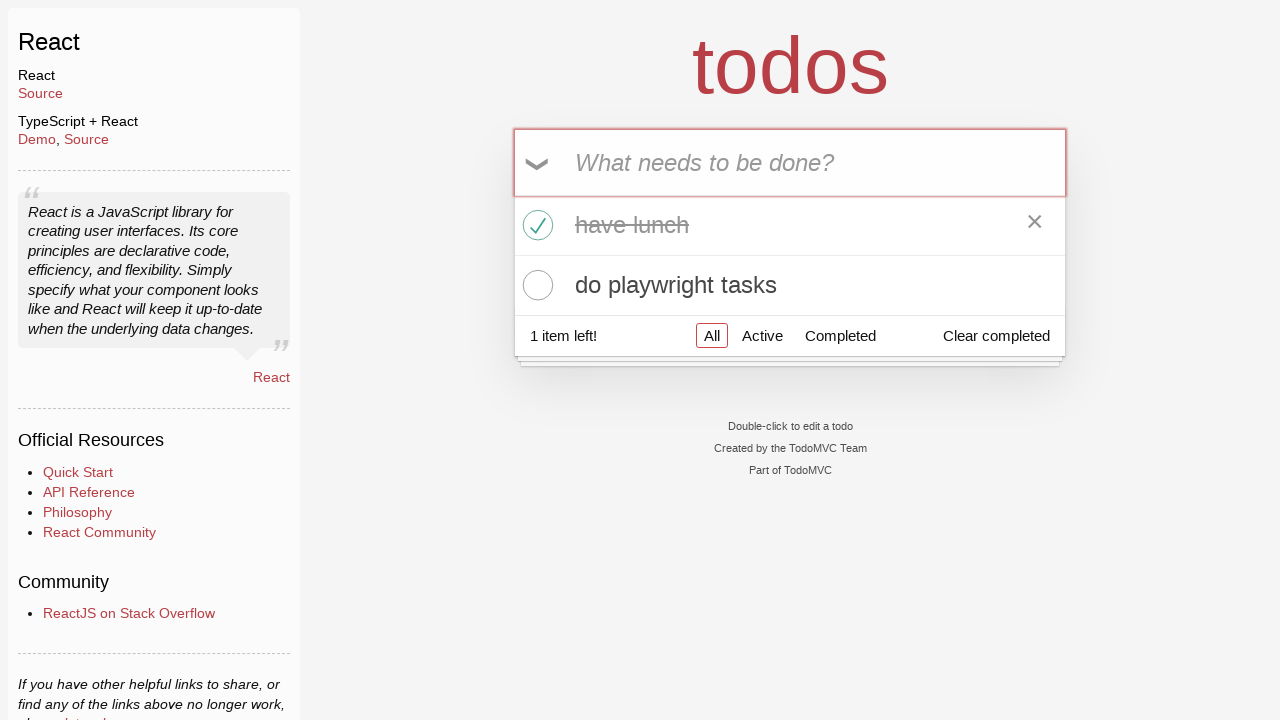

Filled todo input with 'study javascript' on internal:testid=[data-testid="text-input"s]
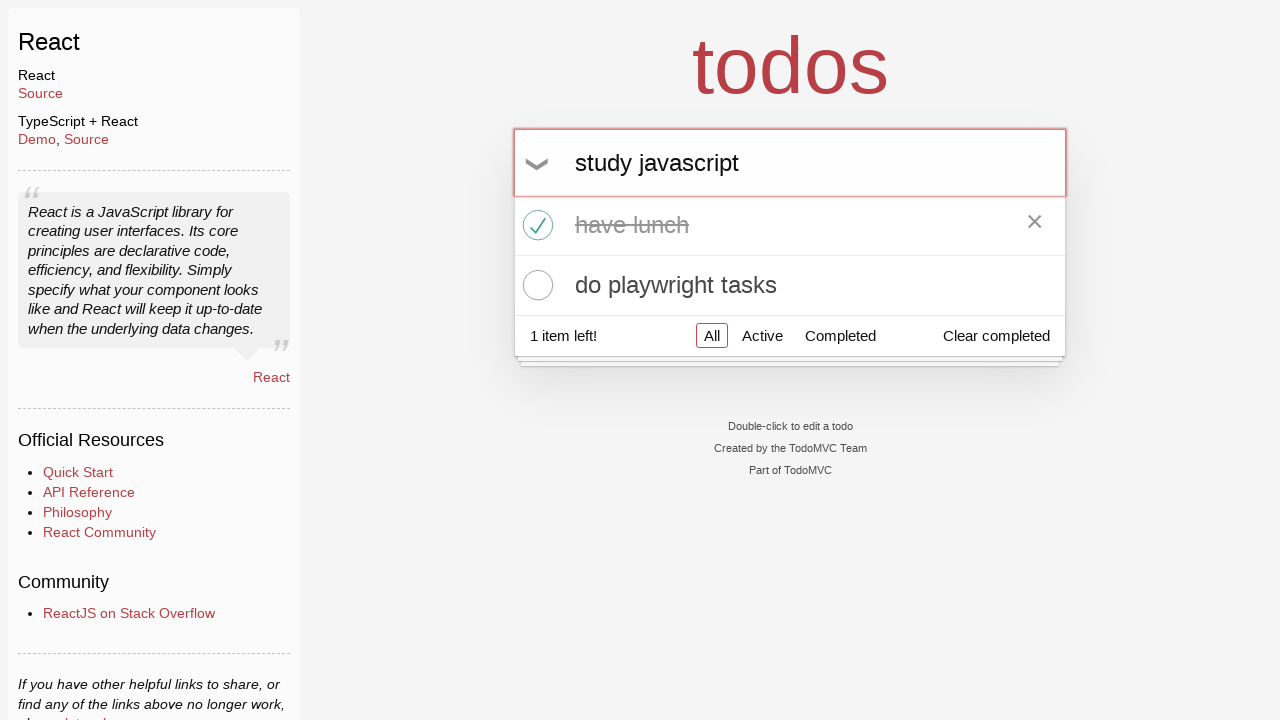

Pressed Enter to add todo 'study javascript'
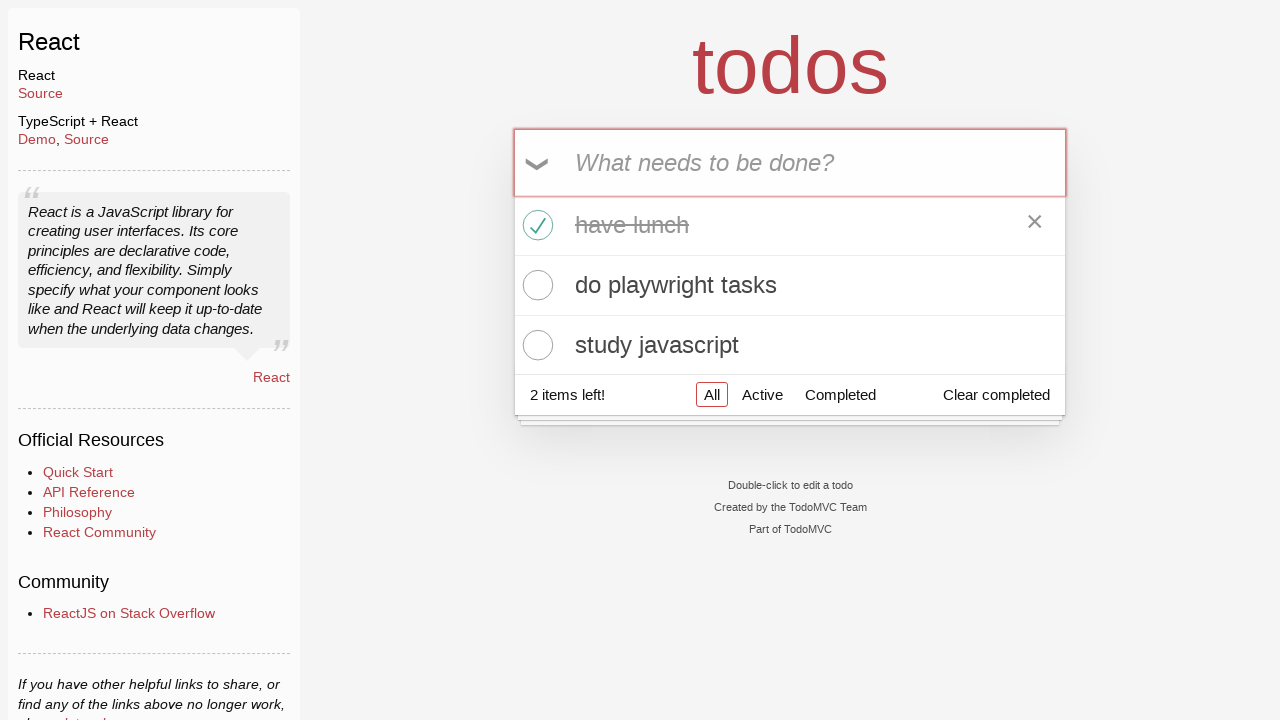

Marked todo 'study javascript' as complete at (535, 345) on div >> internal:has-text="study javascript"i >> internal:testid=[data-testid="to
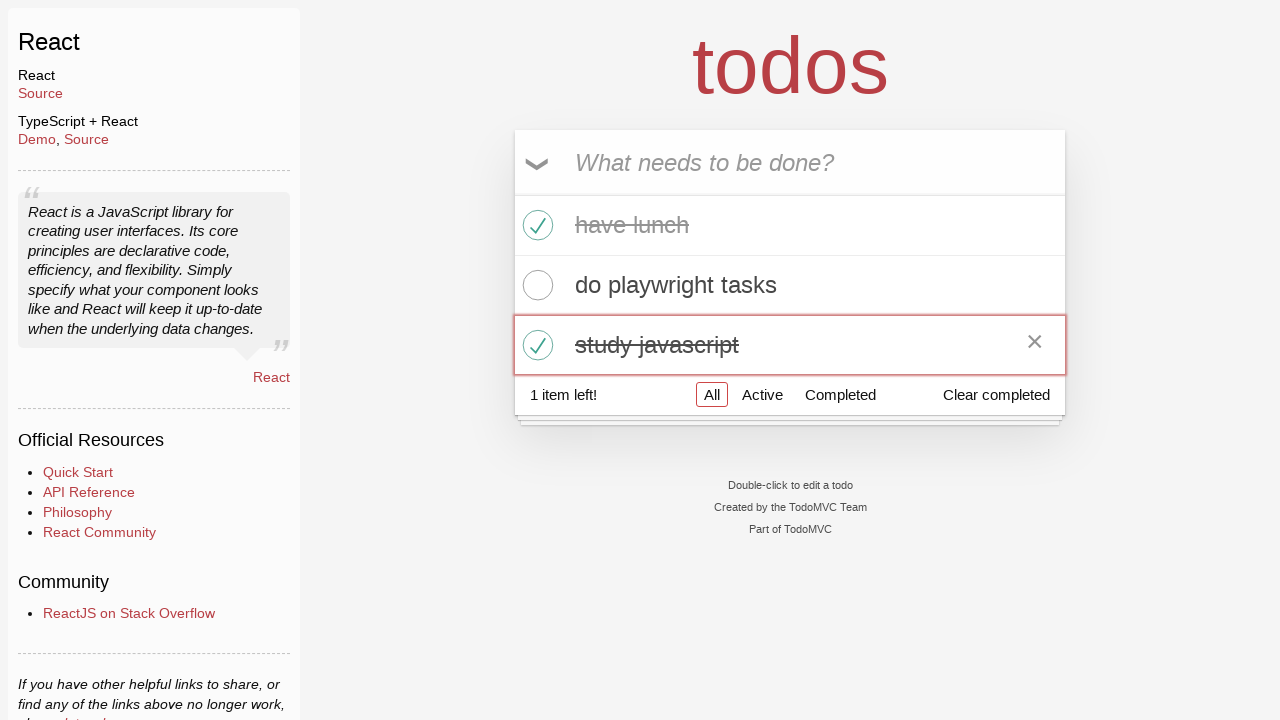

Filled todo input with 'read emails' on internal:testid=[data-testid="text-input"s]
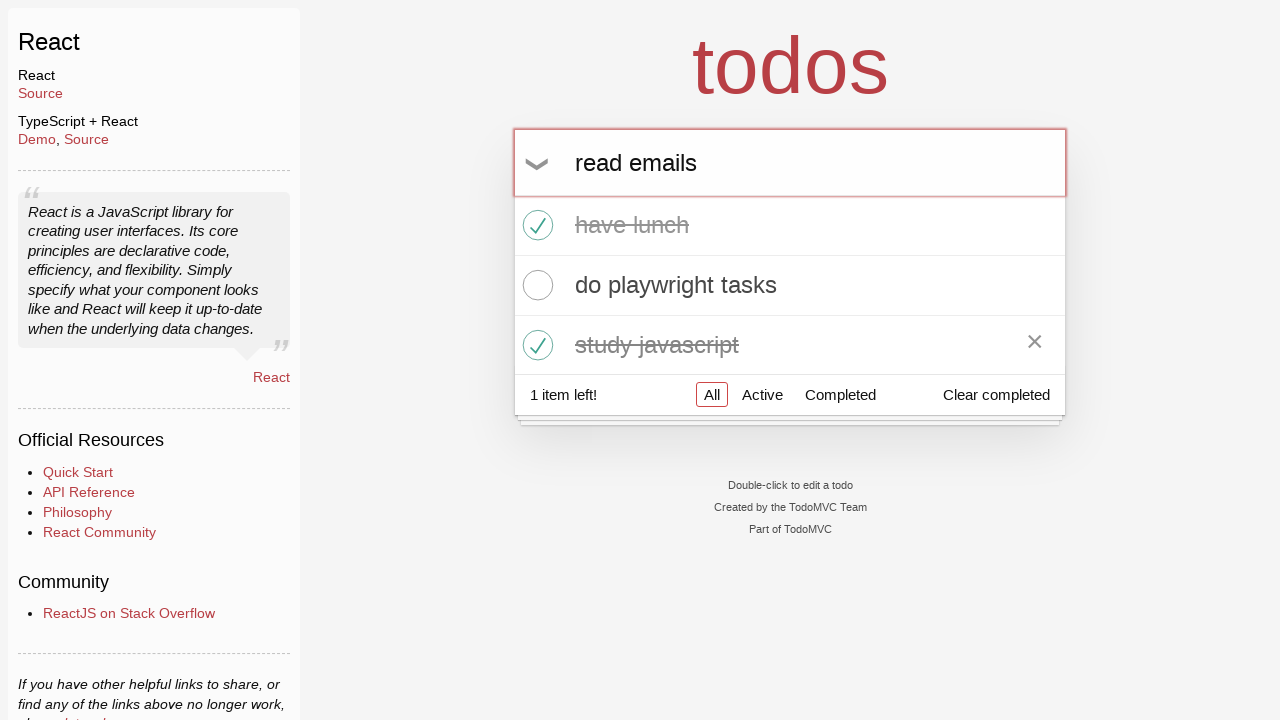

Pressed Enter to add todo 'read emails'
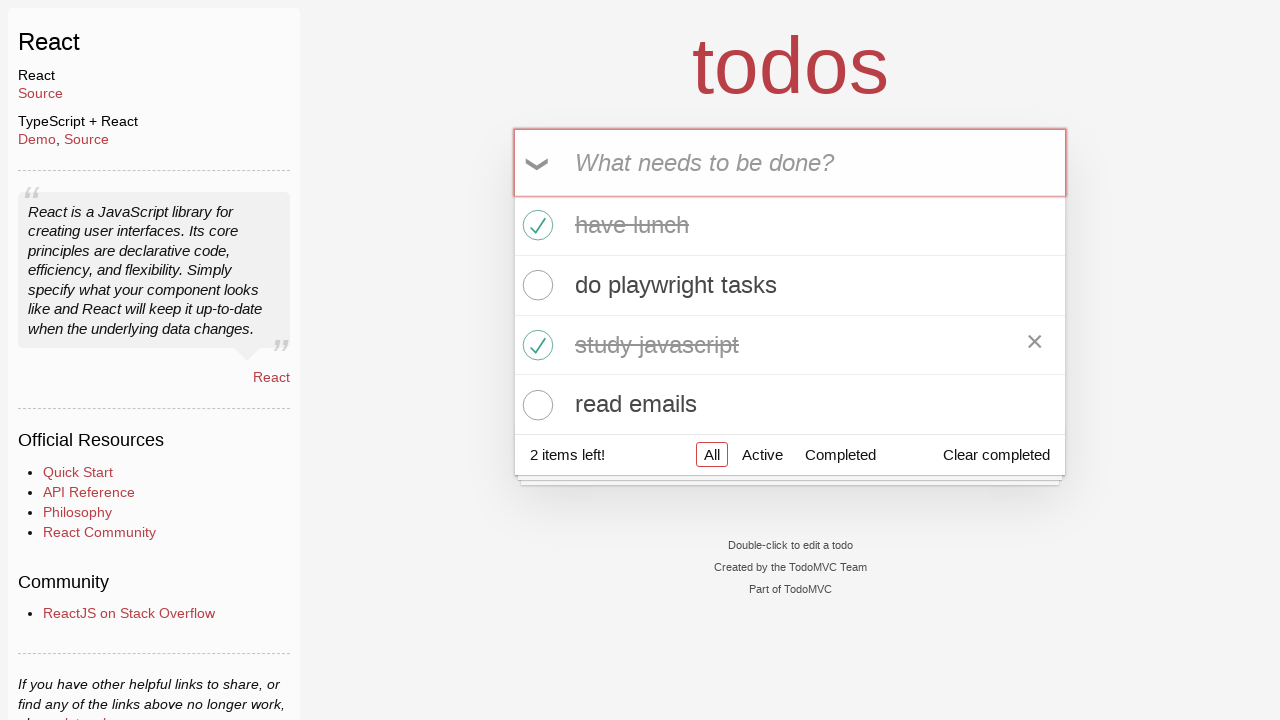

Filled todo input with 'write thesis' on internal:testid=[data-testid="text-input"s]
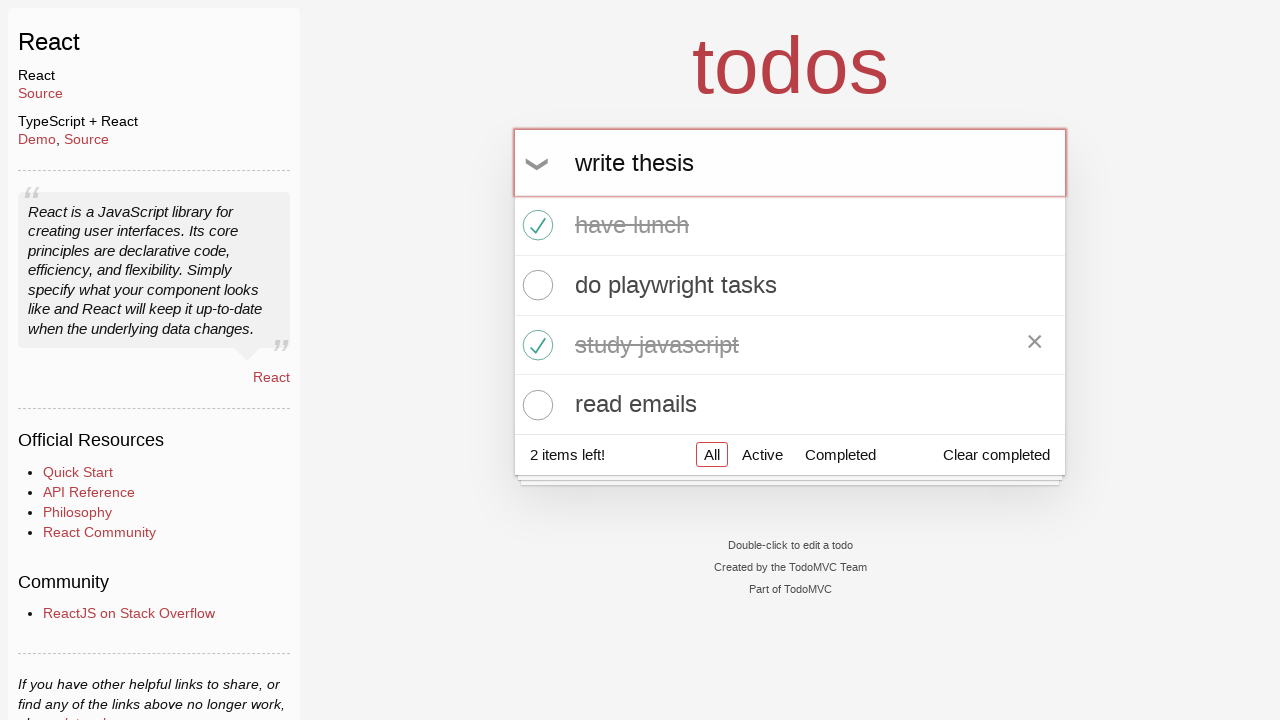

Pressed Enter to add todo 'write thesis'
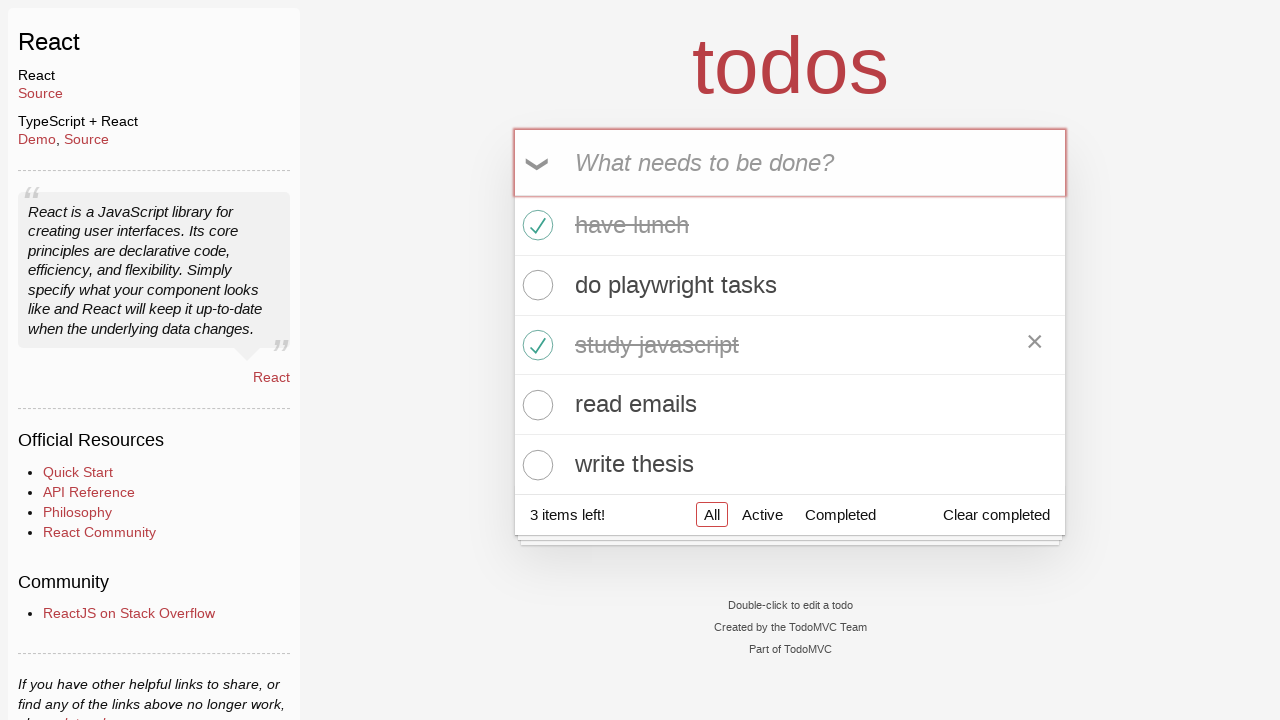

Marked todo 'write thesis' as complete at (535, 465) on div >> internal:has-text="write thesis"i >> internal:testid=[data-testid="todo-i
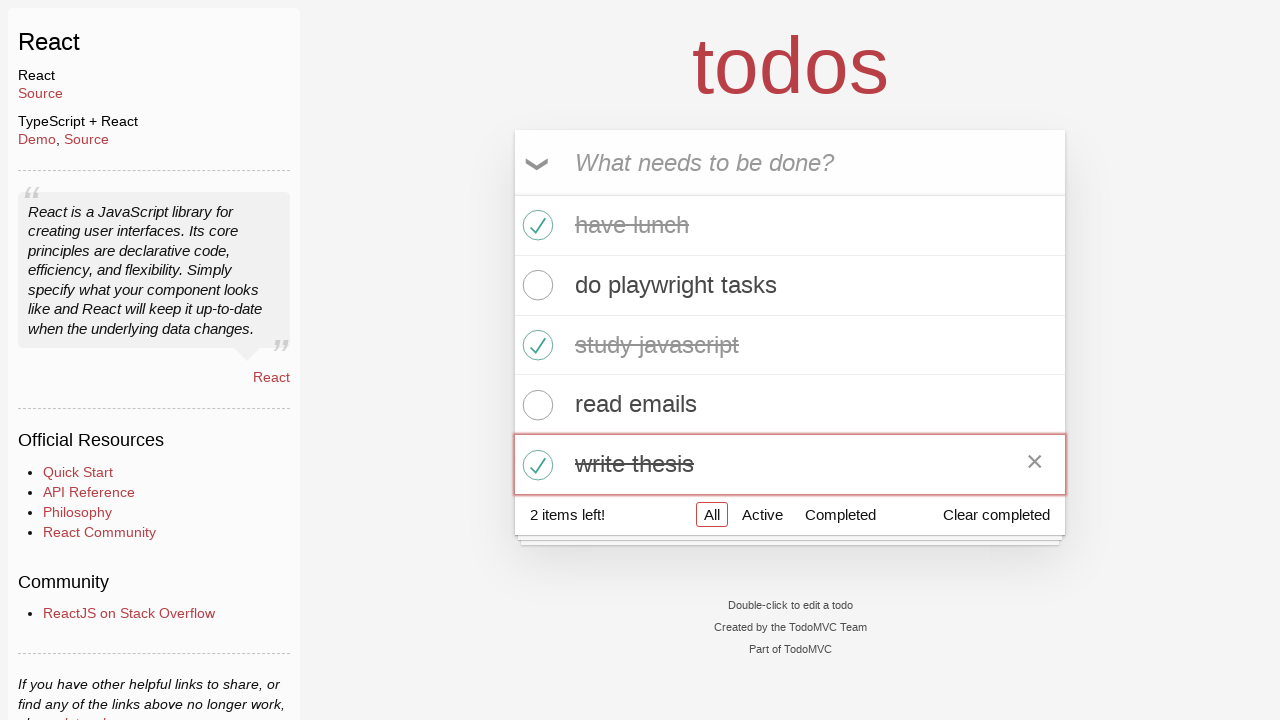

Clicked Clear Completed button to remove checked items at (996, 514) on internal:role=button[name="Clear Completed"i]
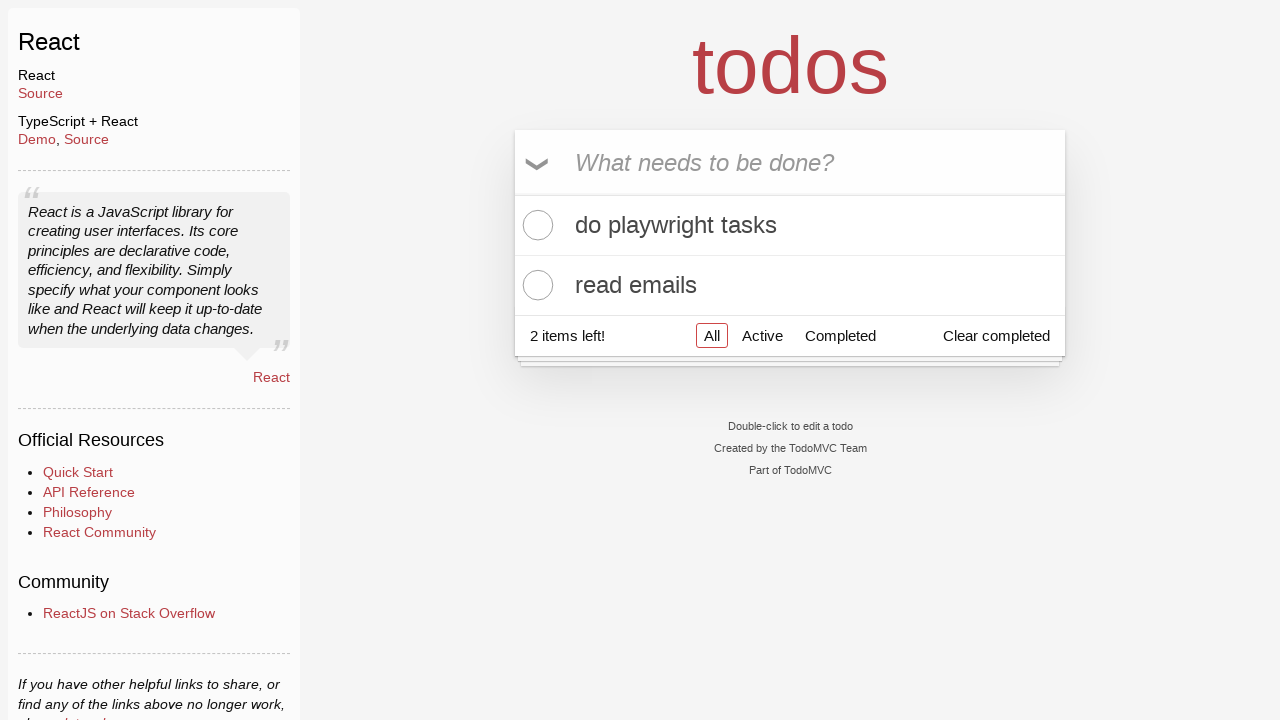

Clicked Completed filter to verify completed items are gone at (840, 335) on internal:role=link[name="Completed"i]
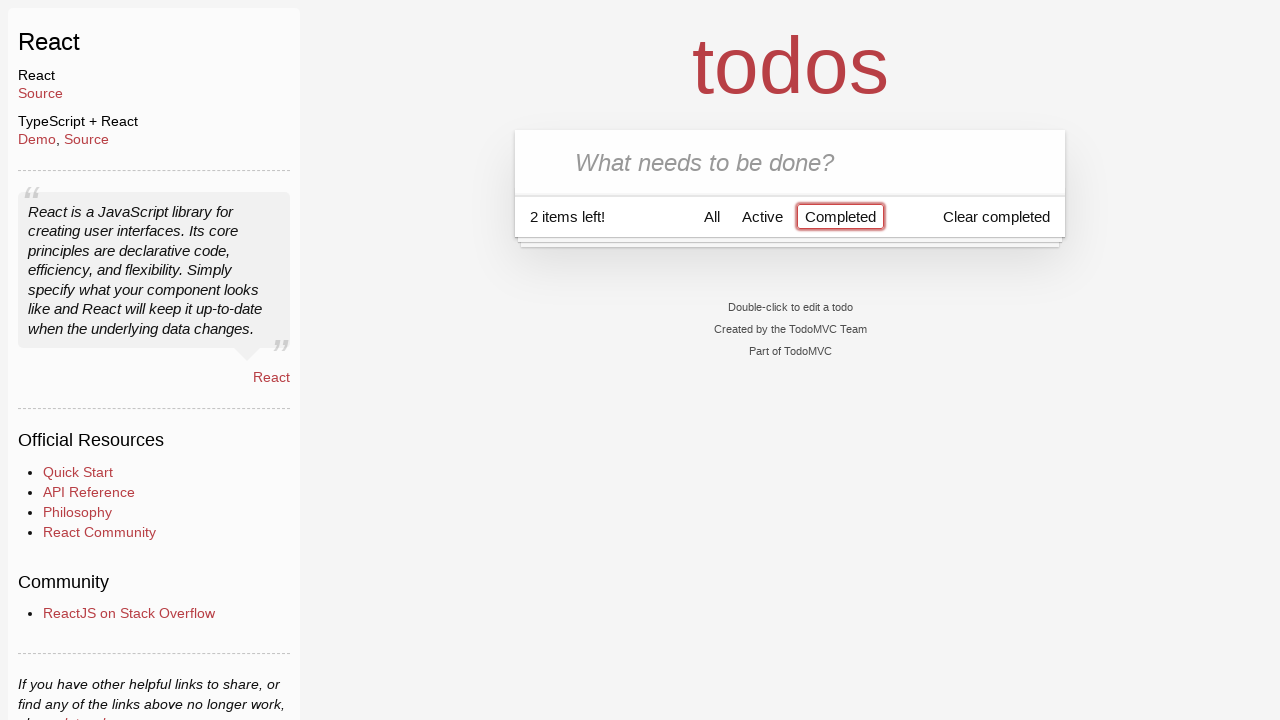

Clicked Active filter to verify active items remain at (762, 216) on internal:role=link[name="Active"i]
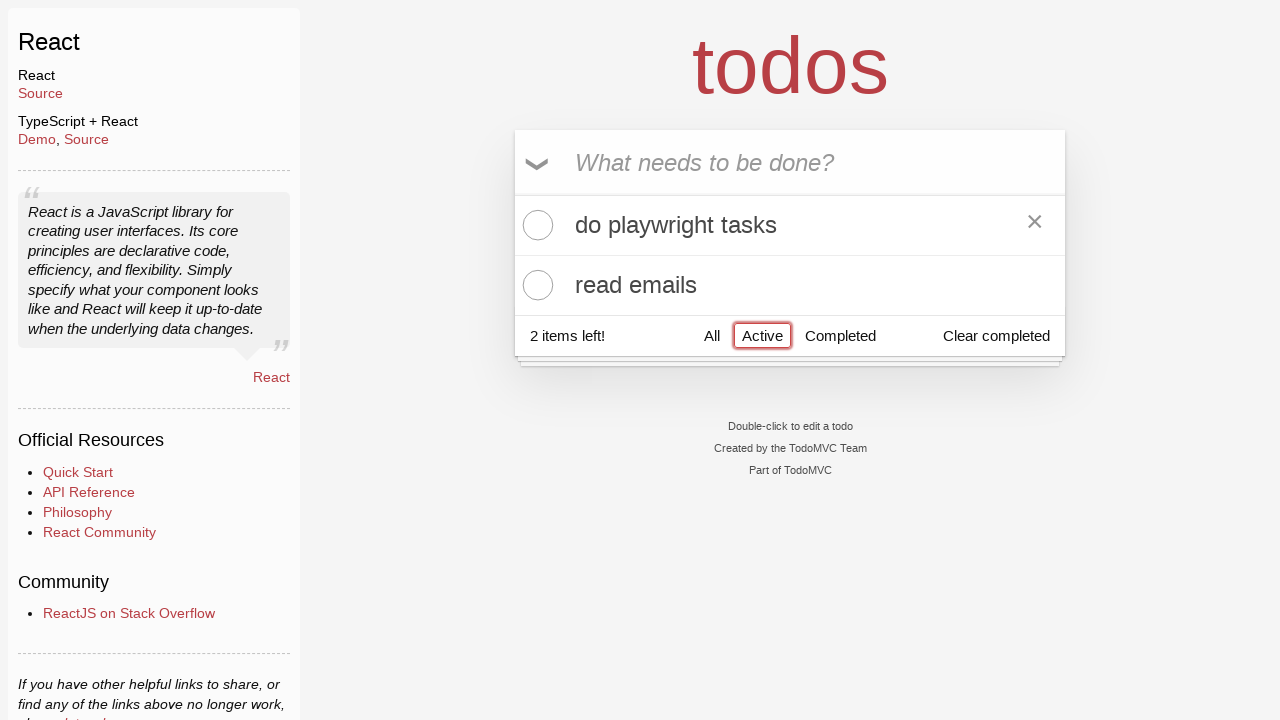

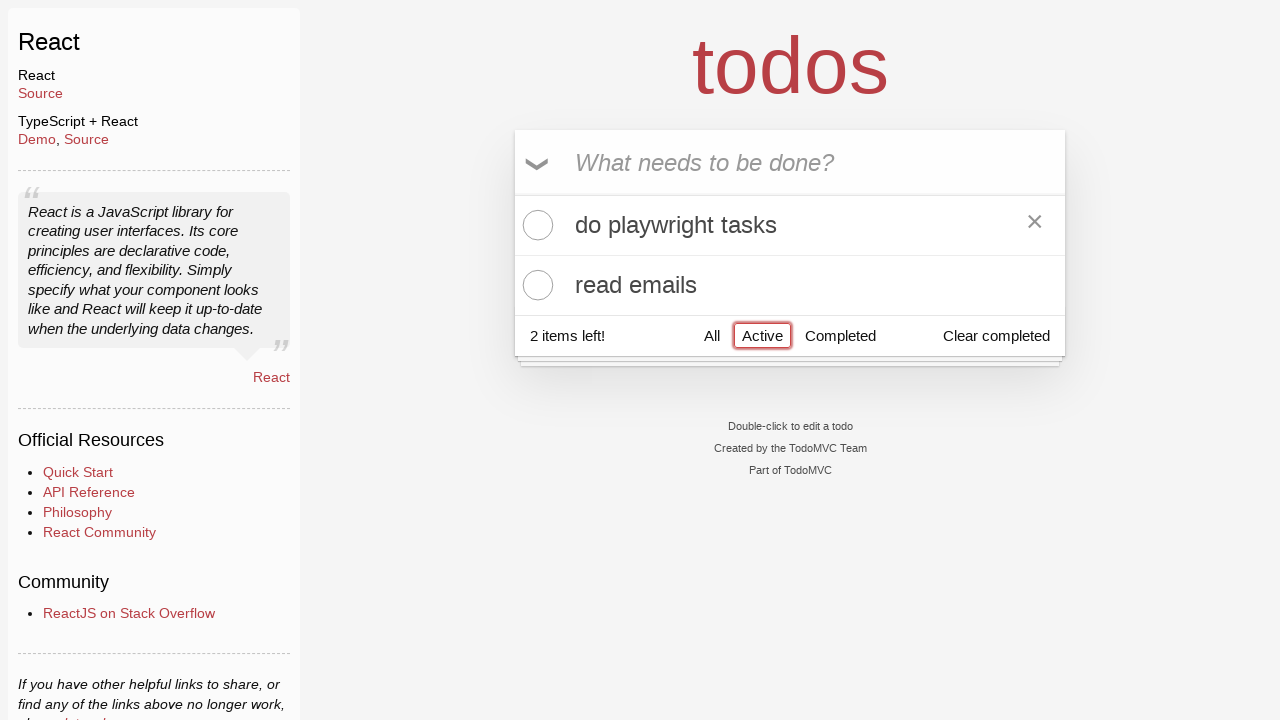